Tests link navigation functionality by locating footer links in a specific column, opening each link in a new tab using keyboard shortcut, then iterating through all opened tabs to verify they loaded.

Starting URL: http://qaclickacademy.com/practice.php

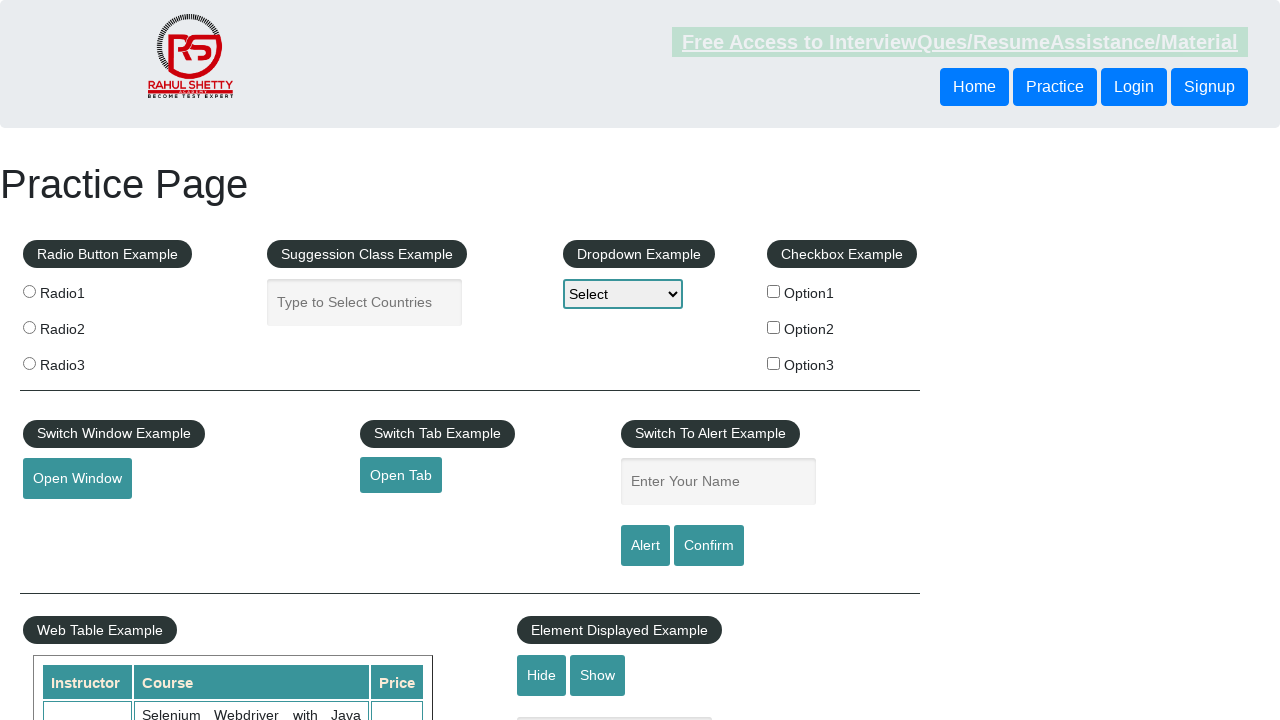

Waited for footer section #gf-BIG to load
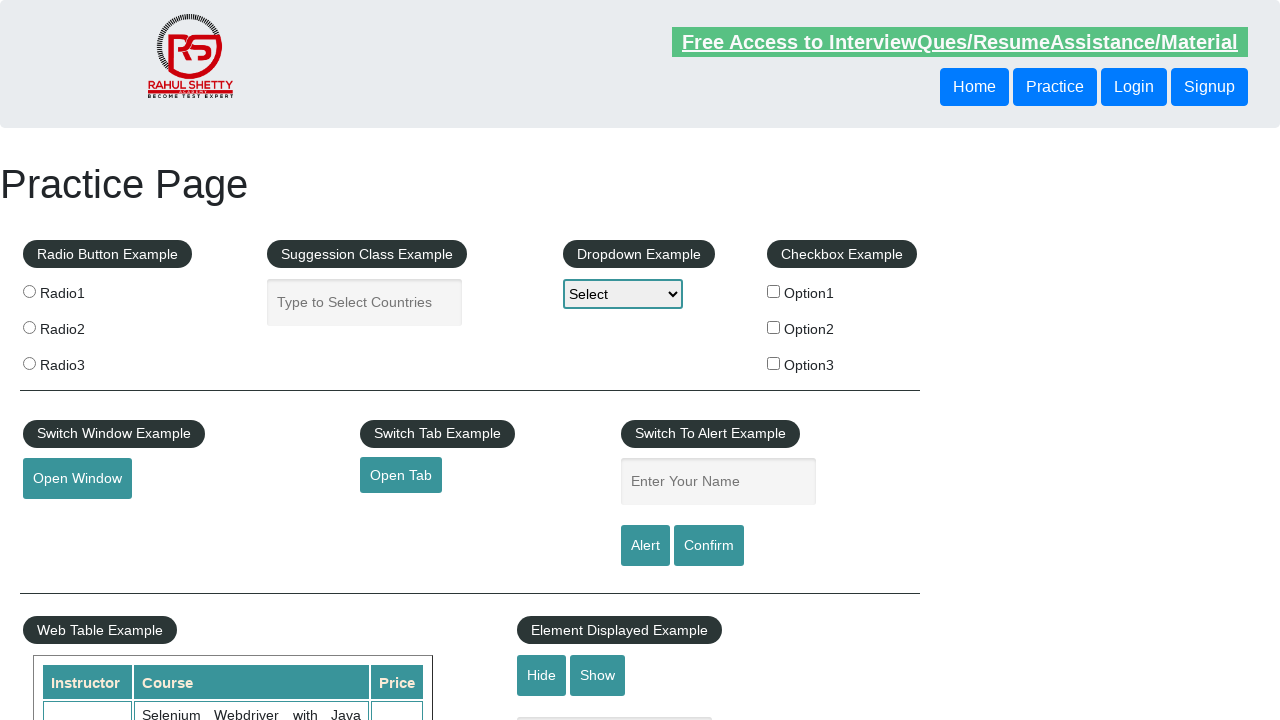

Located footer element #gf-BIG
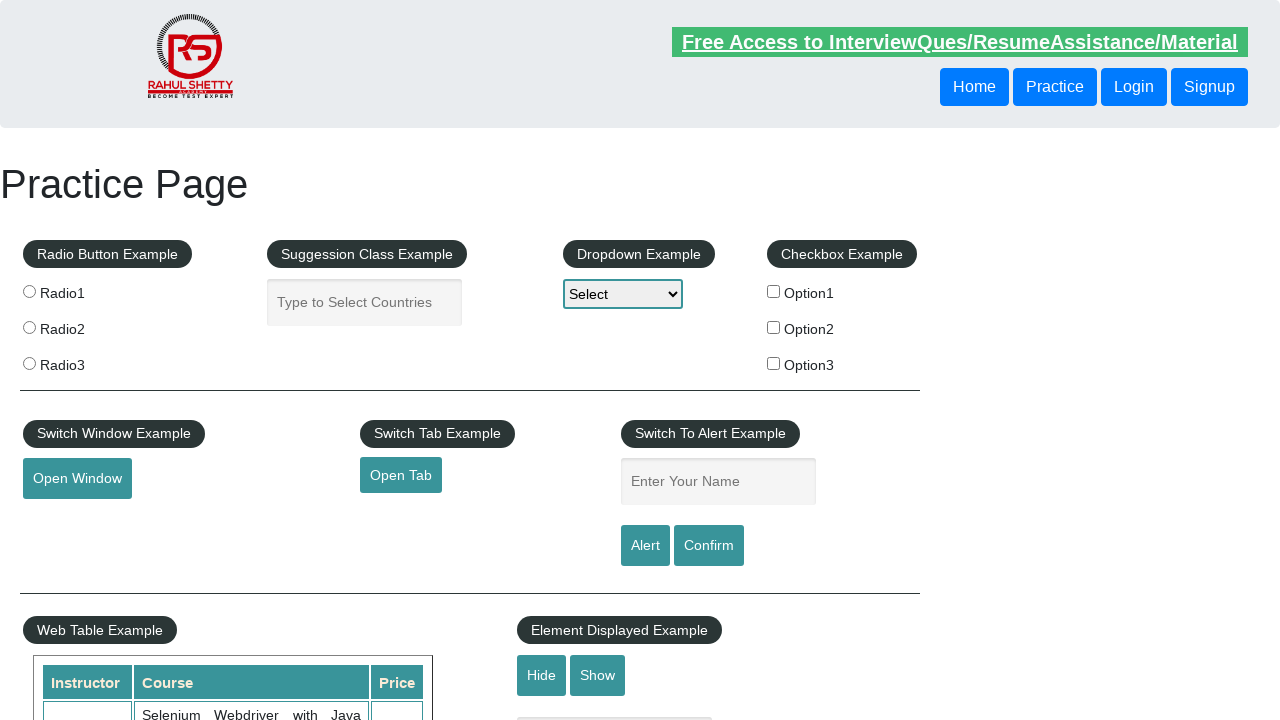

Located all links in the first column of footer table
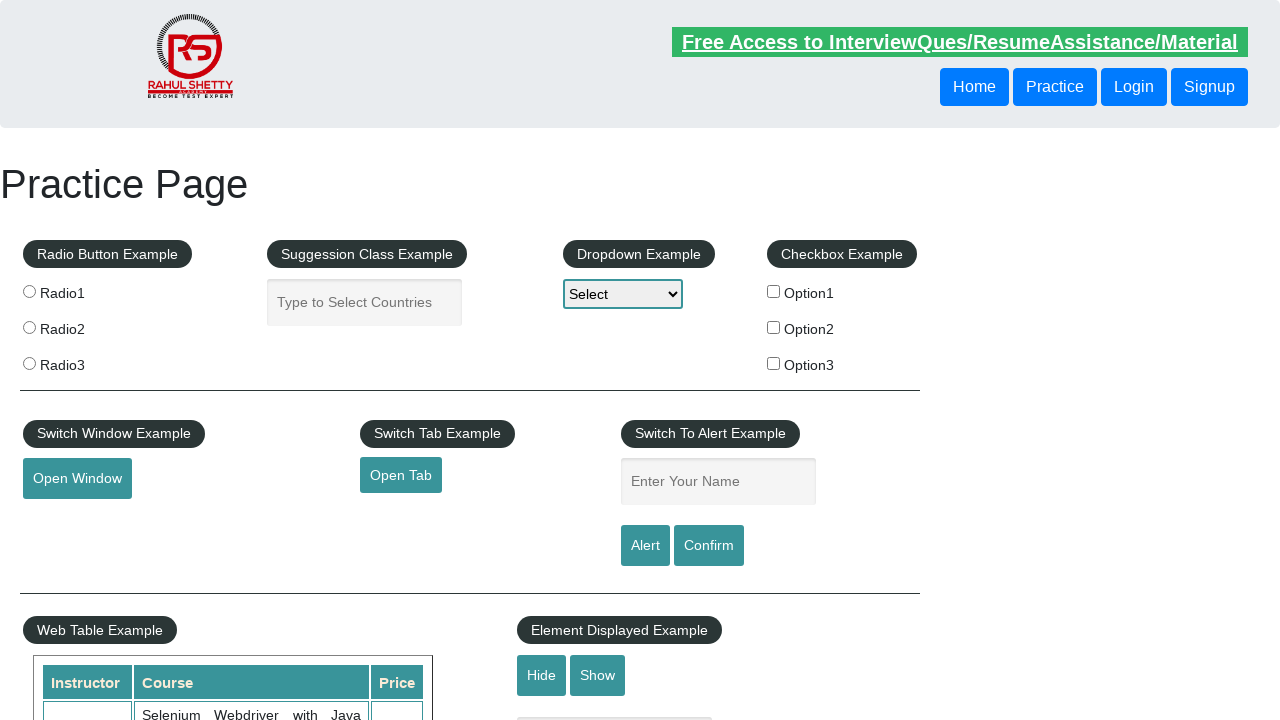

Found 5 links in footer first column
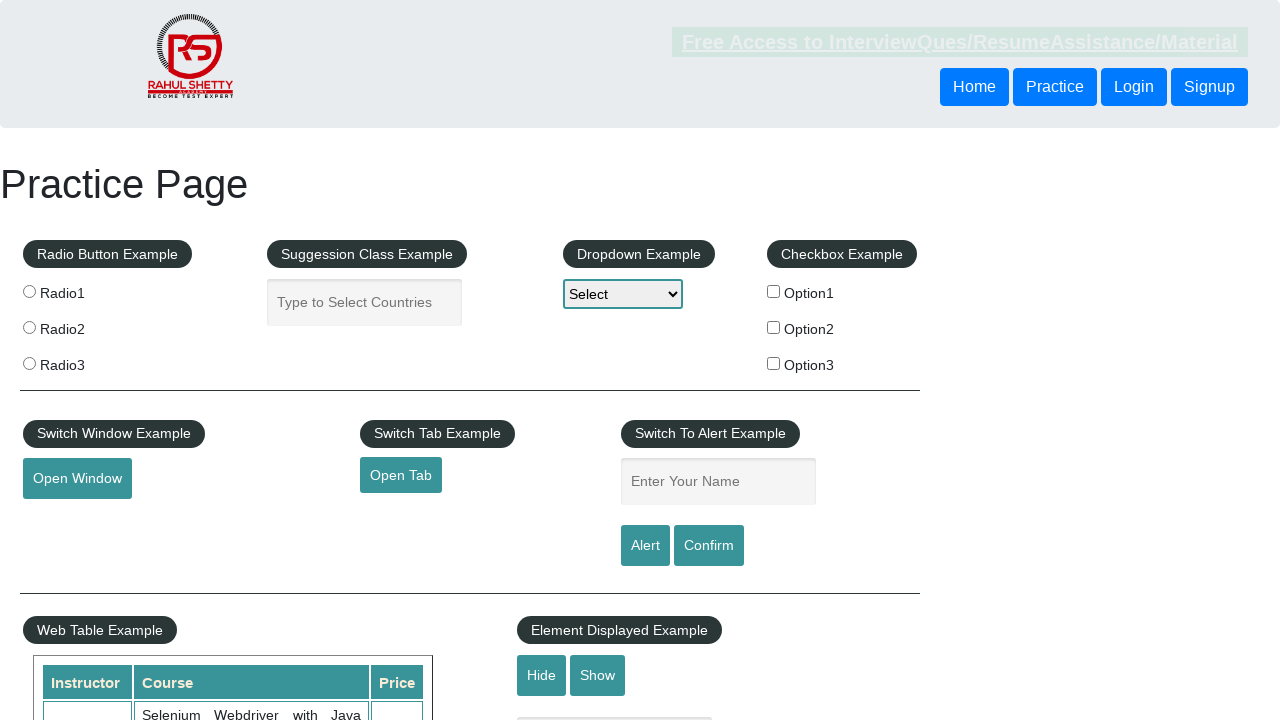

Opened footer link 1 in new tab using Ctrl+Click at (68, 520) on #gf-BIG >> xpath=//table/tbody/tr/td[1]/ul >> a >> nth=1
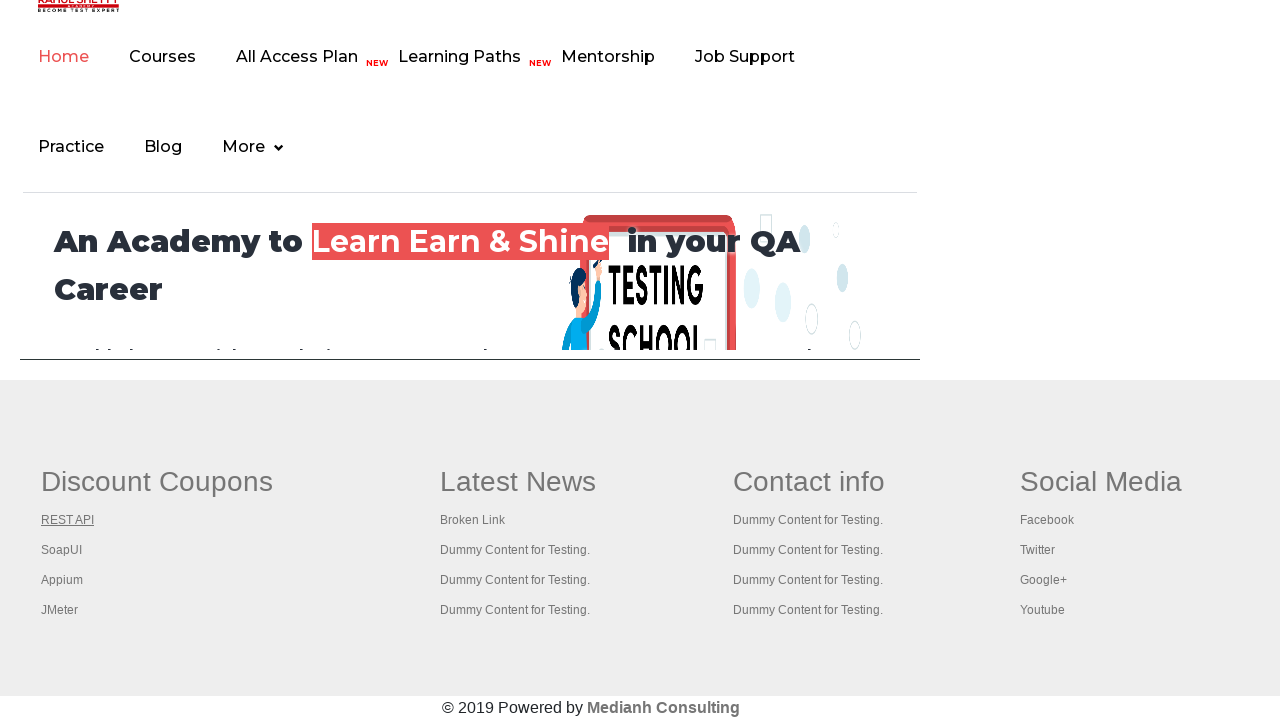

Waited 2000ms for new tab to initialize
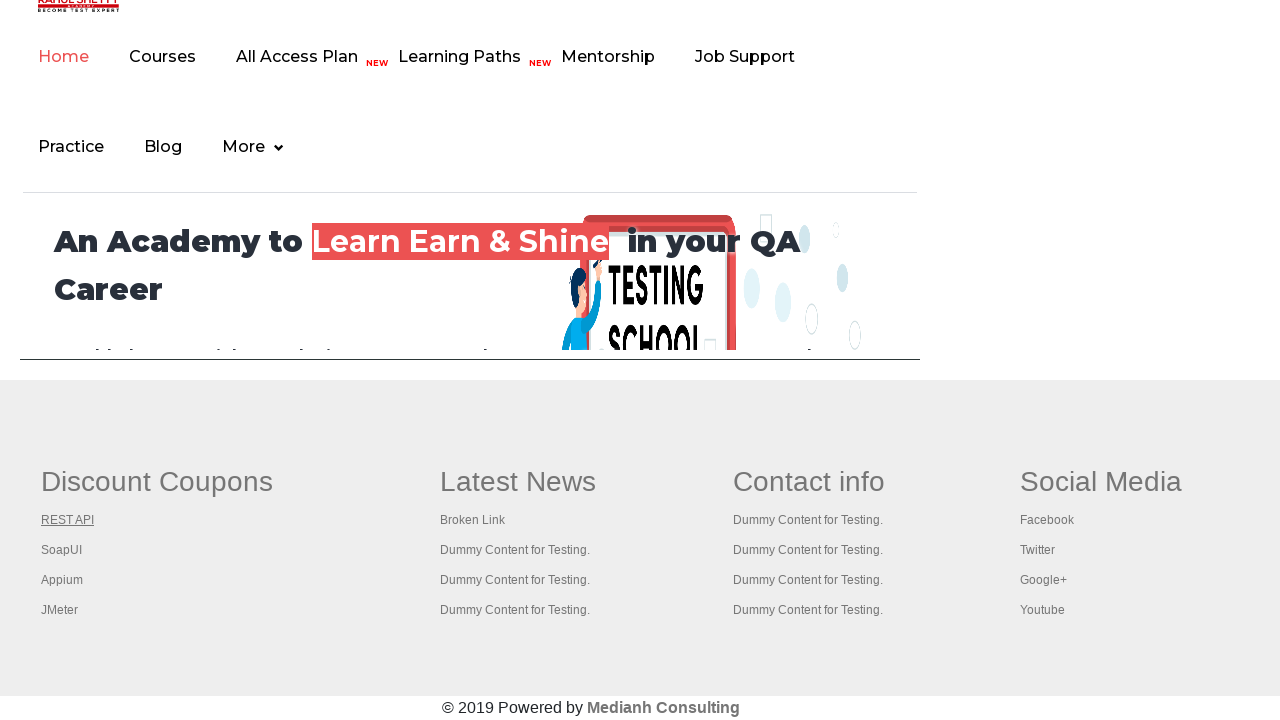

Opened footer link 2 in new tab using Ctrl+Click at (62, 550) on #gf-BIG >> xpath=//table/tbody/tr/td[1]/ul >> a >> nth=2
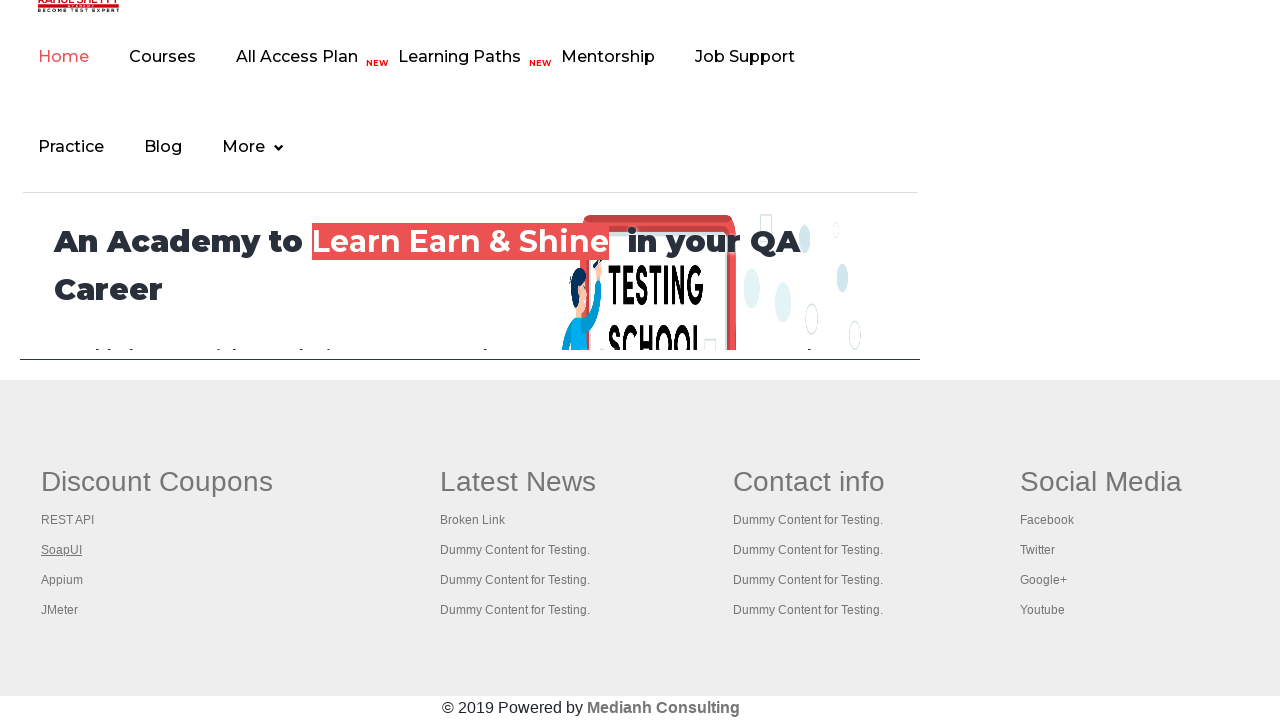

Waited 2000ms for new tab to initialize
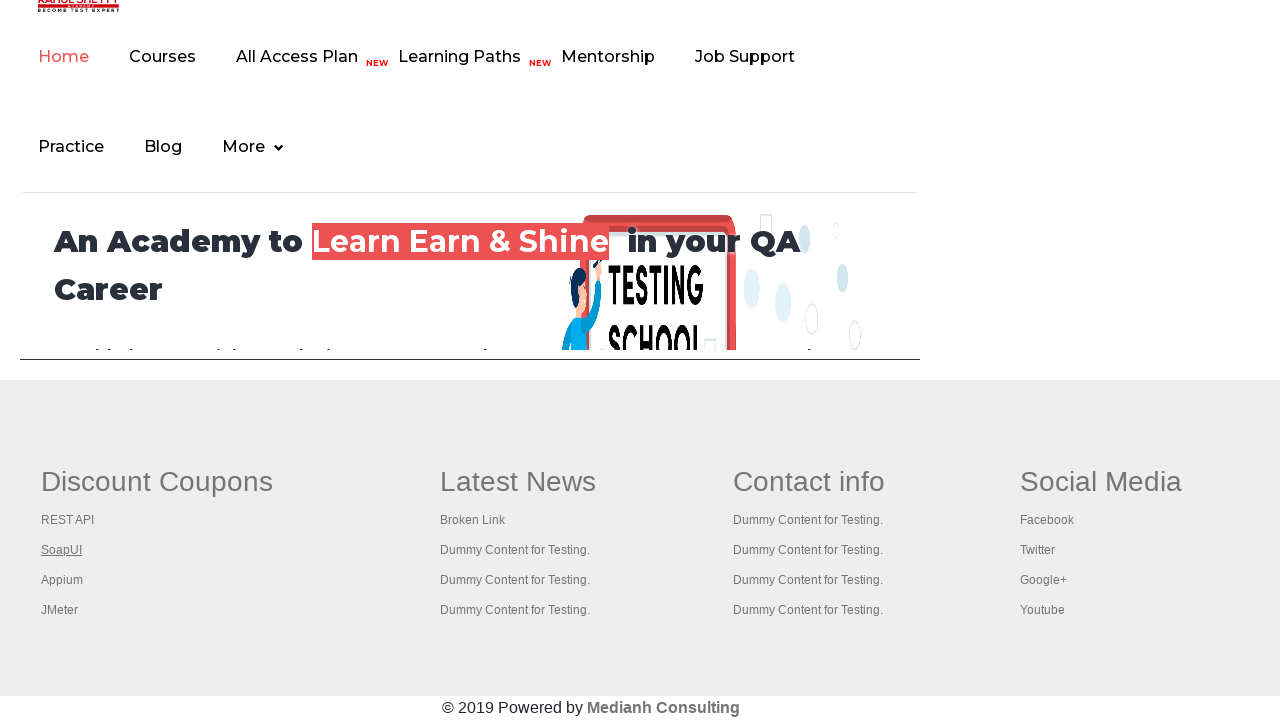

Opened footer link 3 in new tab using Ctrl+Click at (62, 580) on #gf-BIG >> xpath=//table/tbody/tr/td[1]/ul >> a >> nth=3
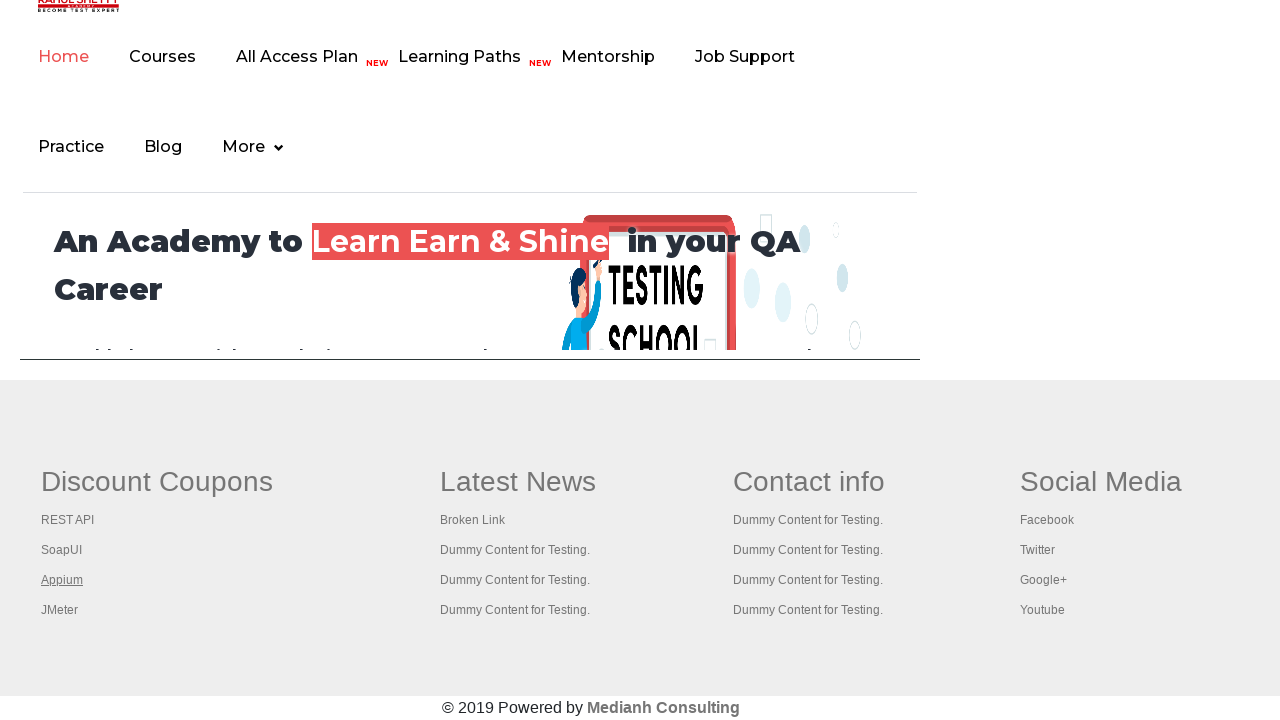

Waited 2000ms for new tab to initialize
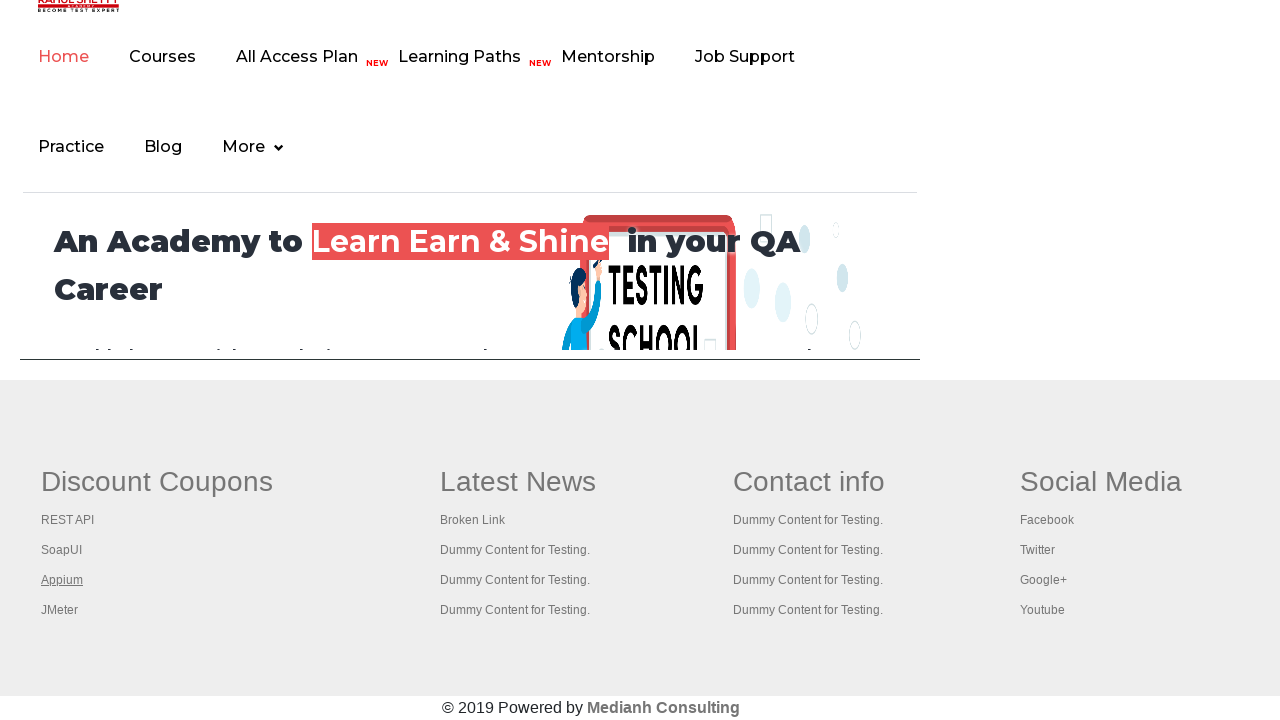

Opened footer link 4 in new tab using Ctrl+Click at (60, 610) on #gf-BIG >> xpath=//table/tbody/tr/td[1]/ul >> a >> nth=4
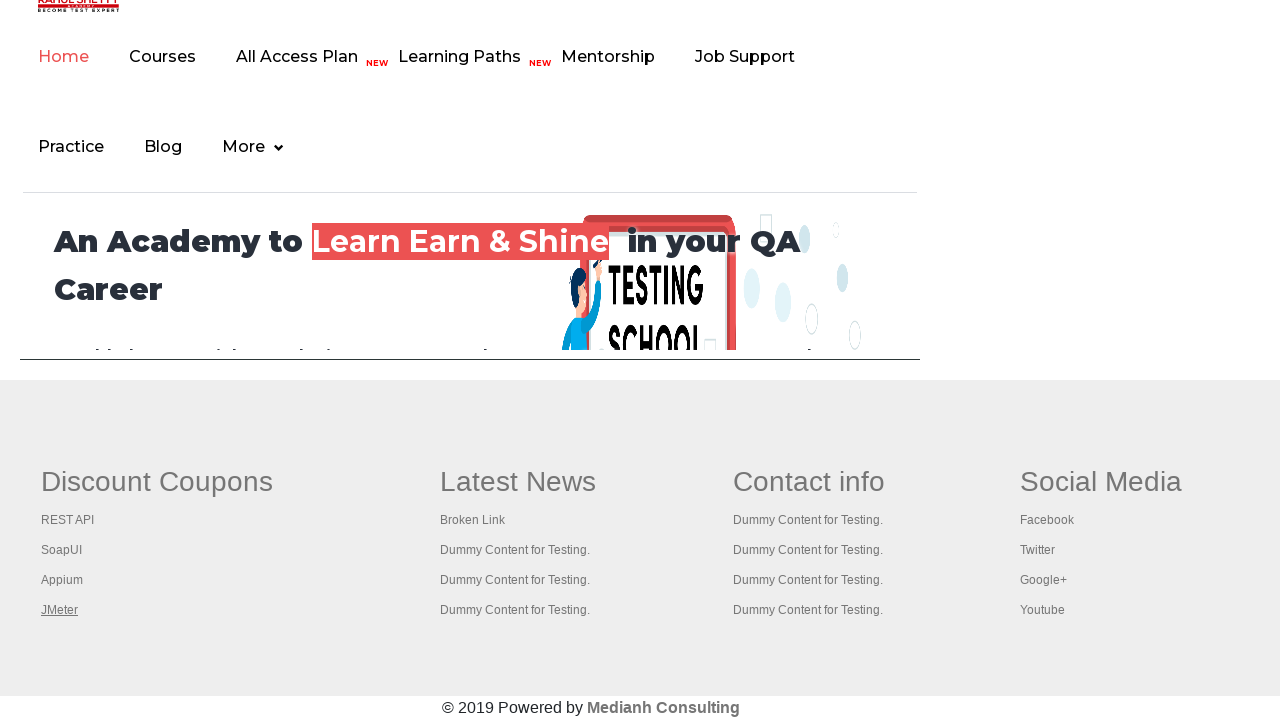

Waited 2000ms for new tab to initialize
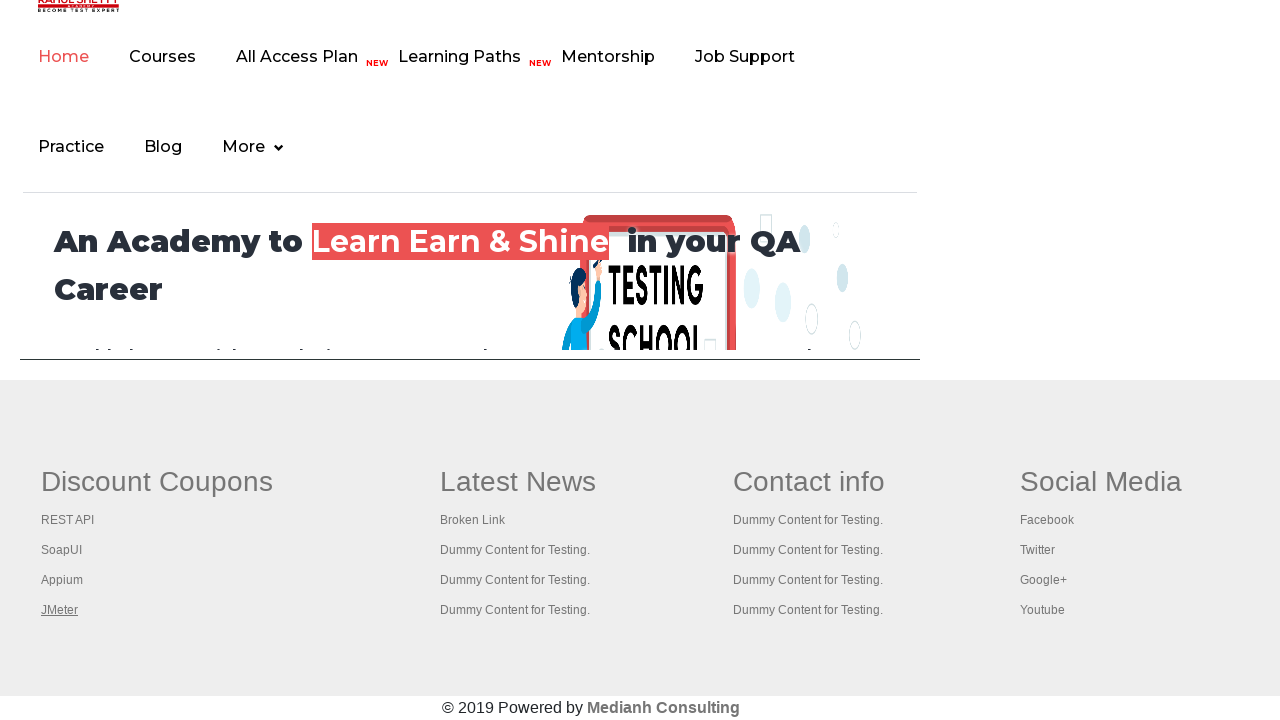

Retrieved all 5 open tabs from context
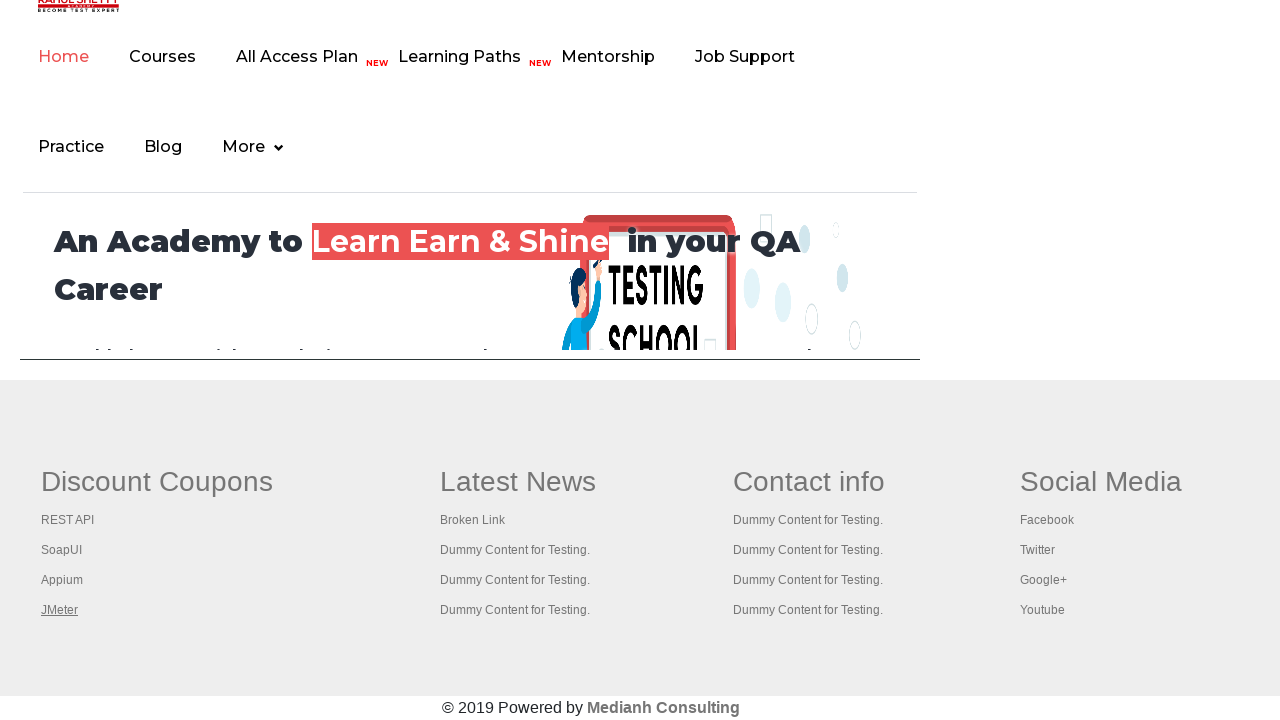

Switched to next tab
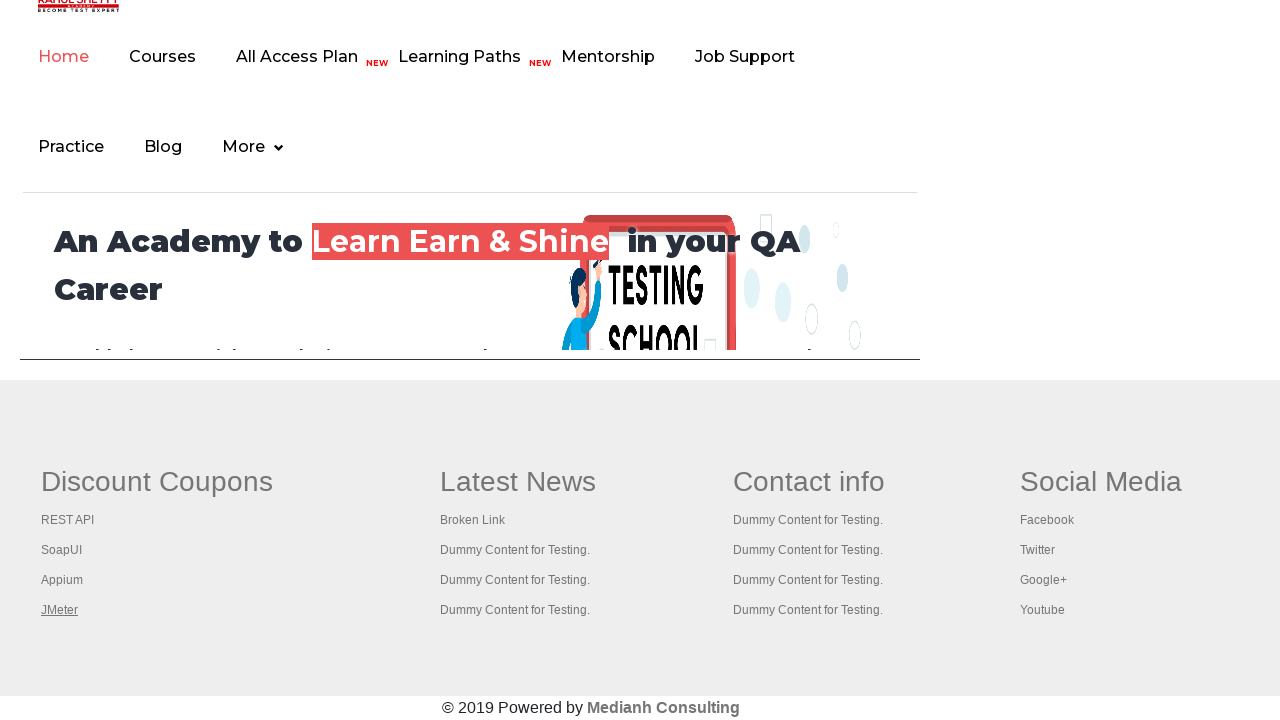

Verified tab loaded with title: Practice Page
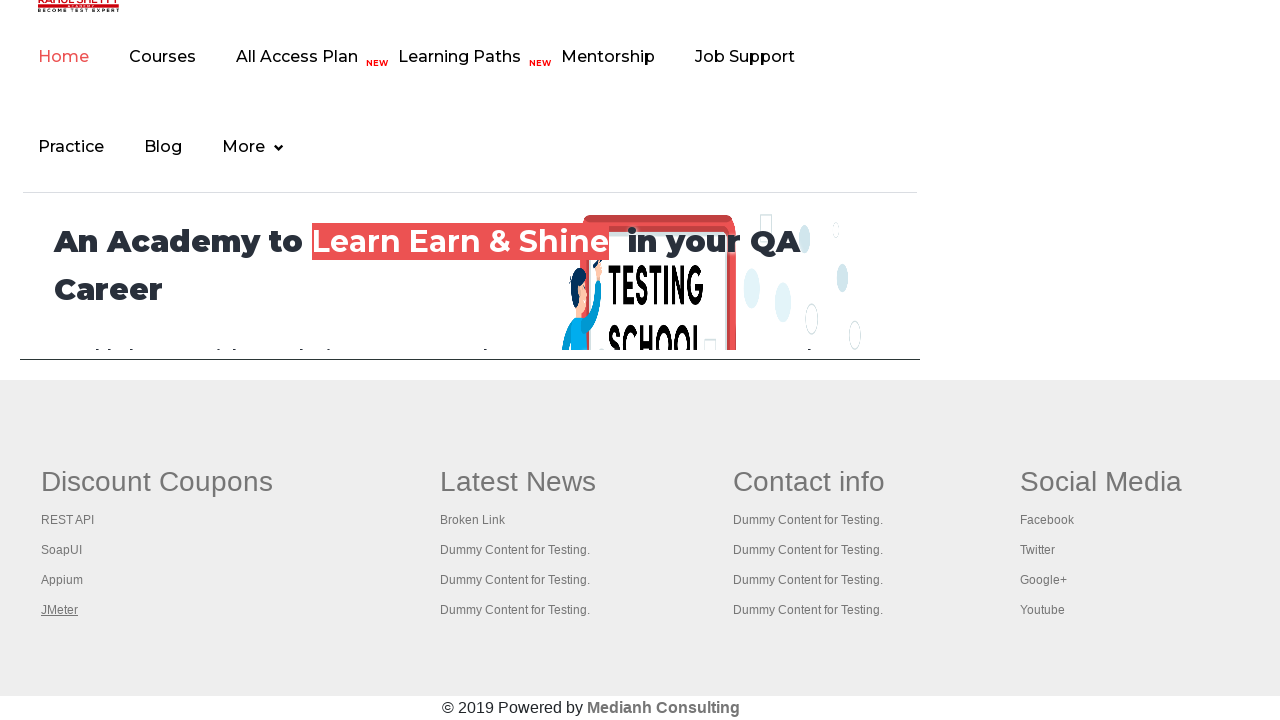

Switched to next tab
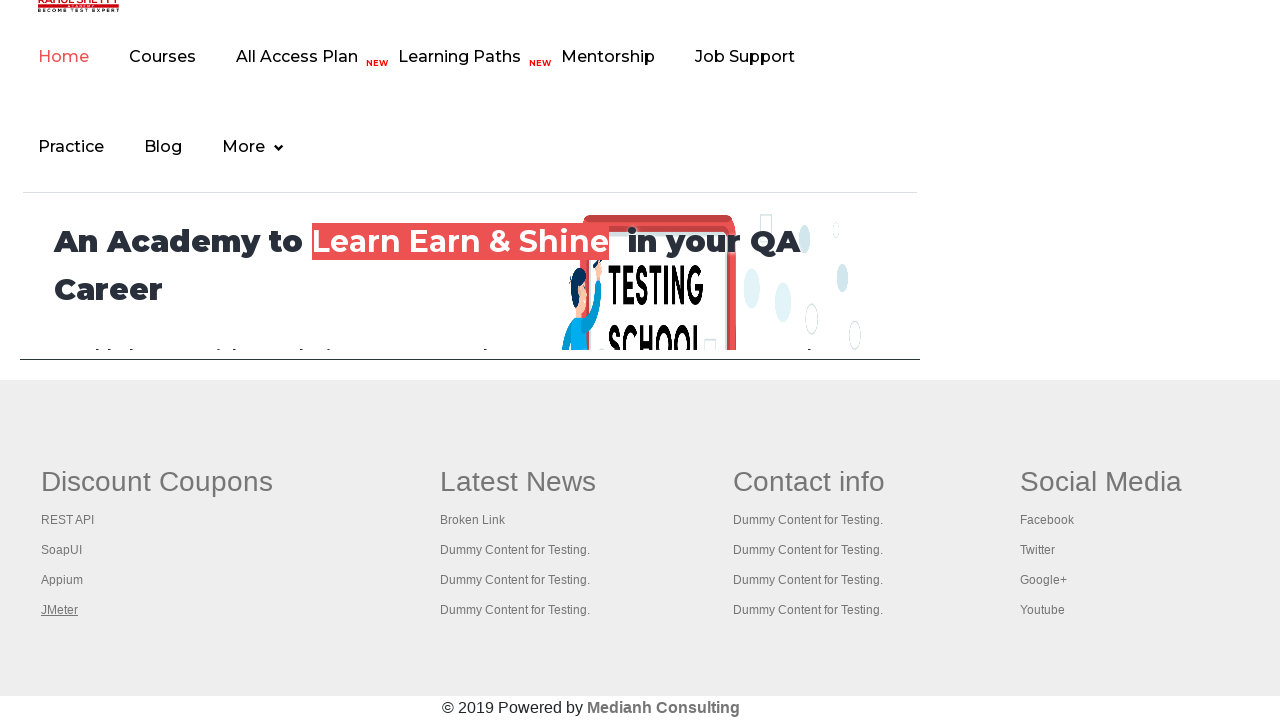

Verified tab loaded with title: REST API Tutorial
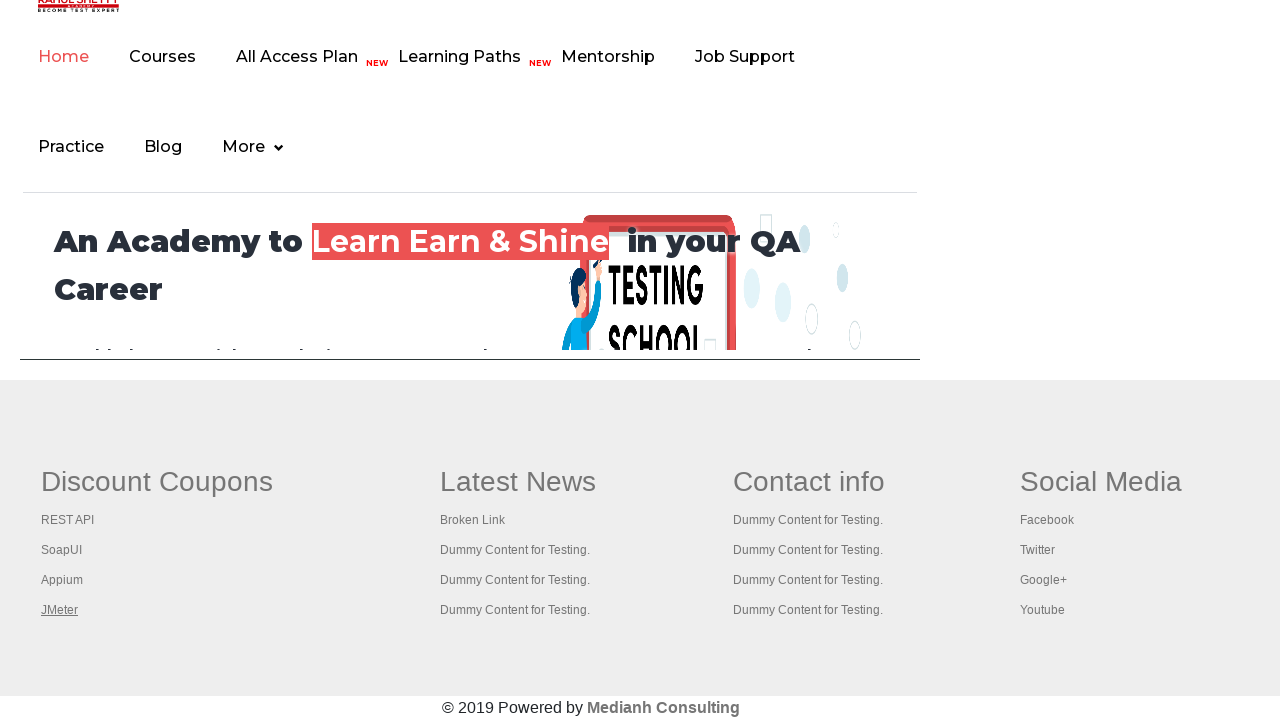

Switched to next tab
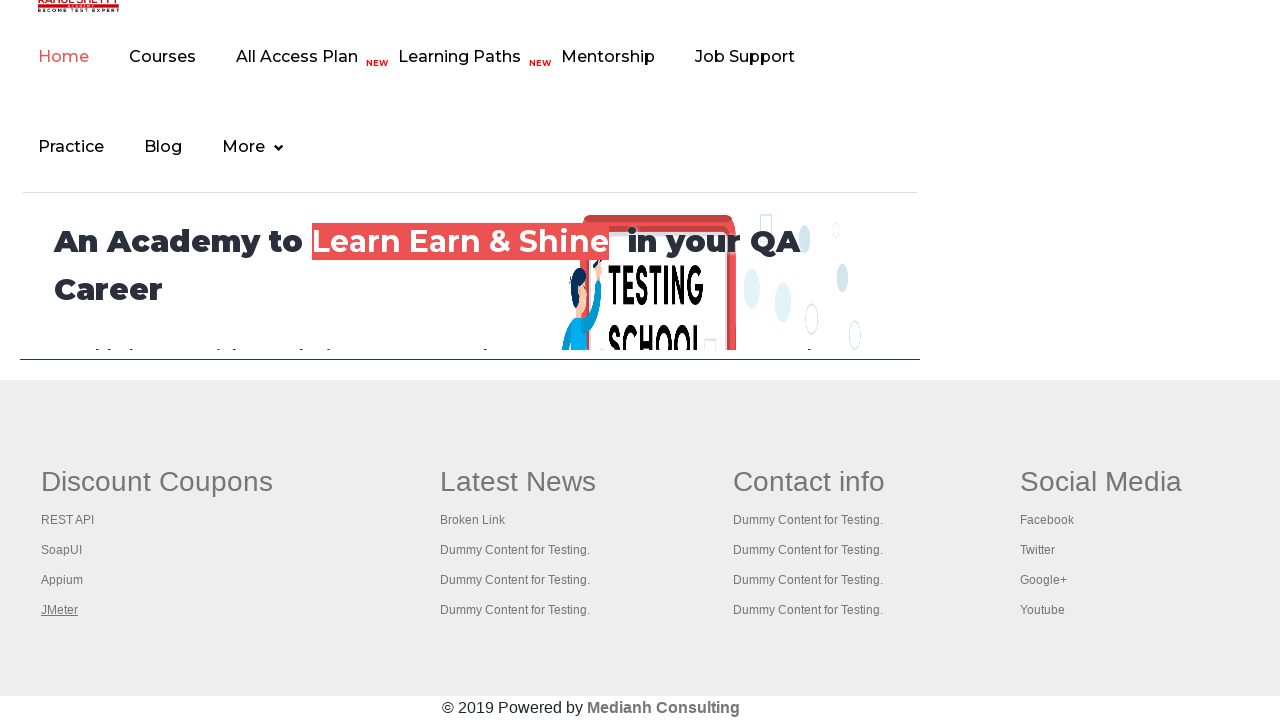

Verified tab loaded with title: The World’s Most Popular API Testing Tool | SoapUI
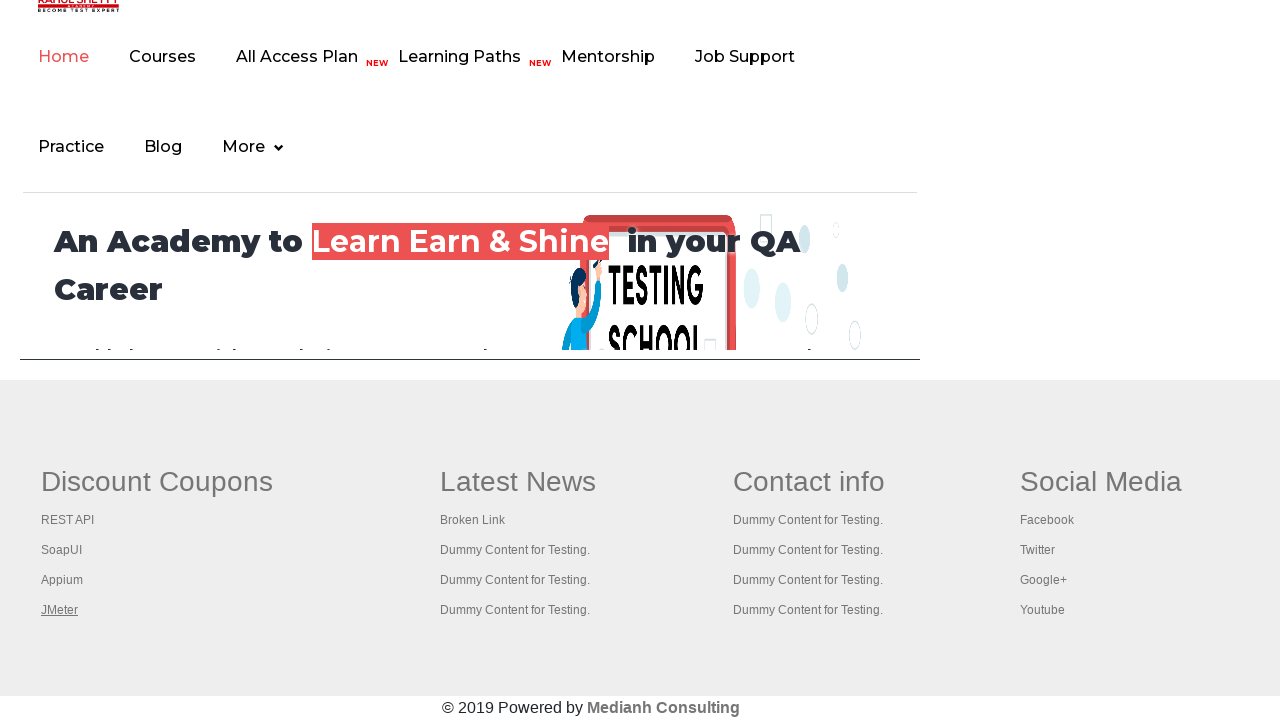

Switched to next tab
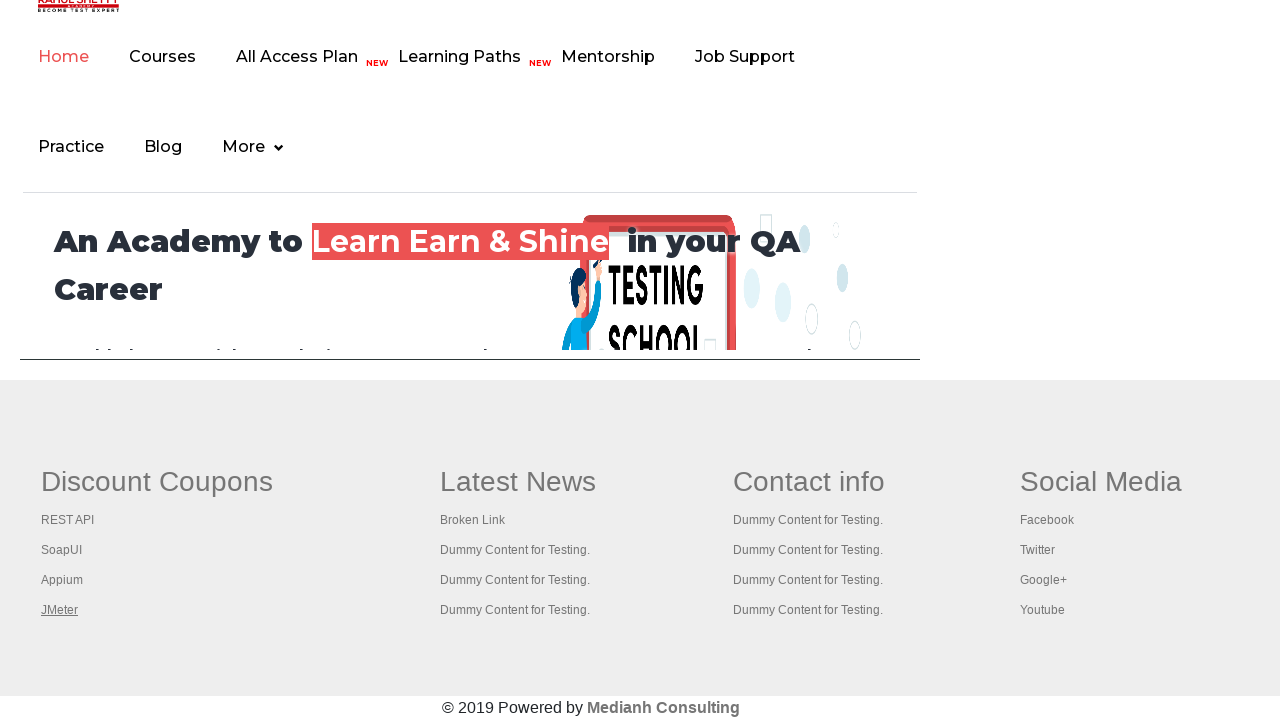

Verified tab loaded with title: Appium tutorial for Mobile Apps testing | RahulShetty Academy | Rahul
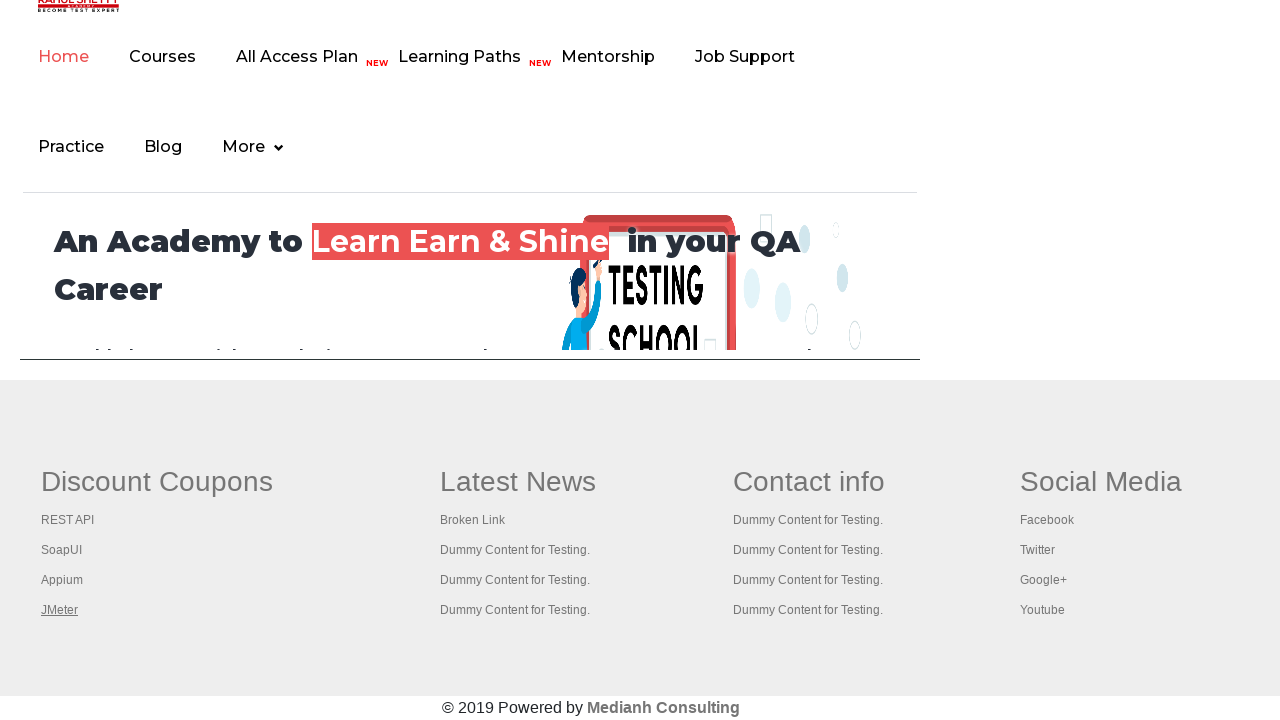

Switched to next tab
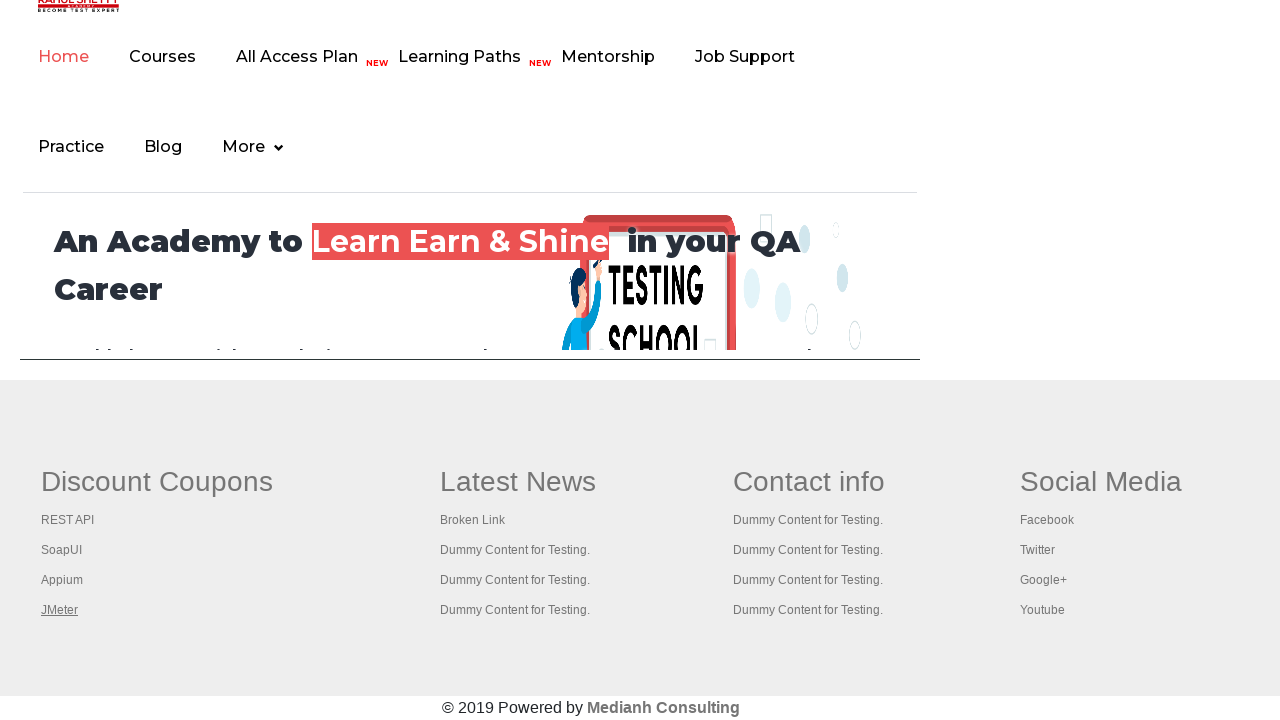

Verified tab loaded with title: Apache JMeter - Apache JMeter™
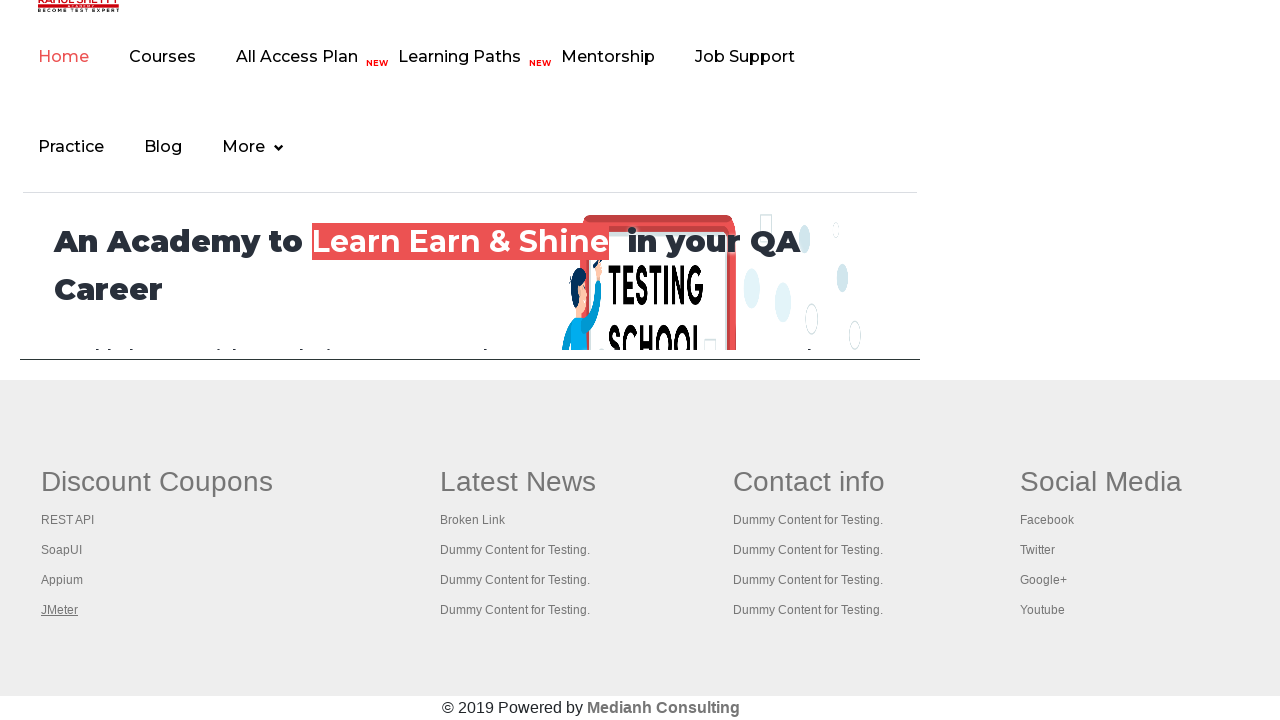

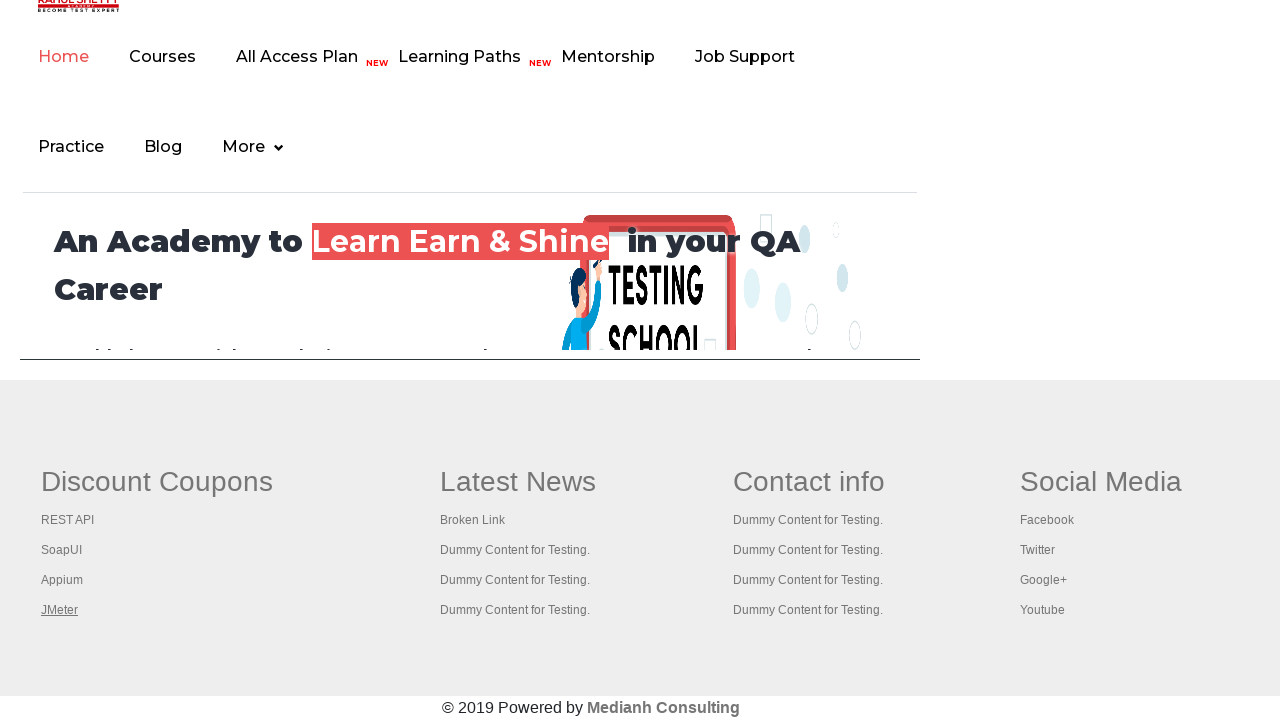